Tests dynamic loading where element is hidden on page load, clicking Start reveals it after loading

Starting URL: http://the-internet.herokuapp.com/dynamic_loading/1

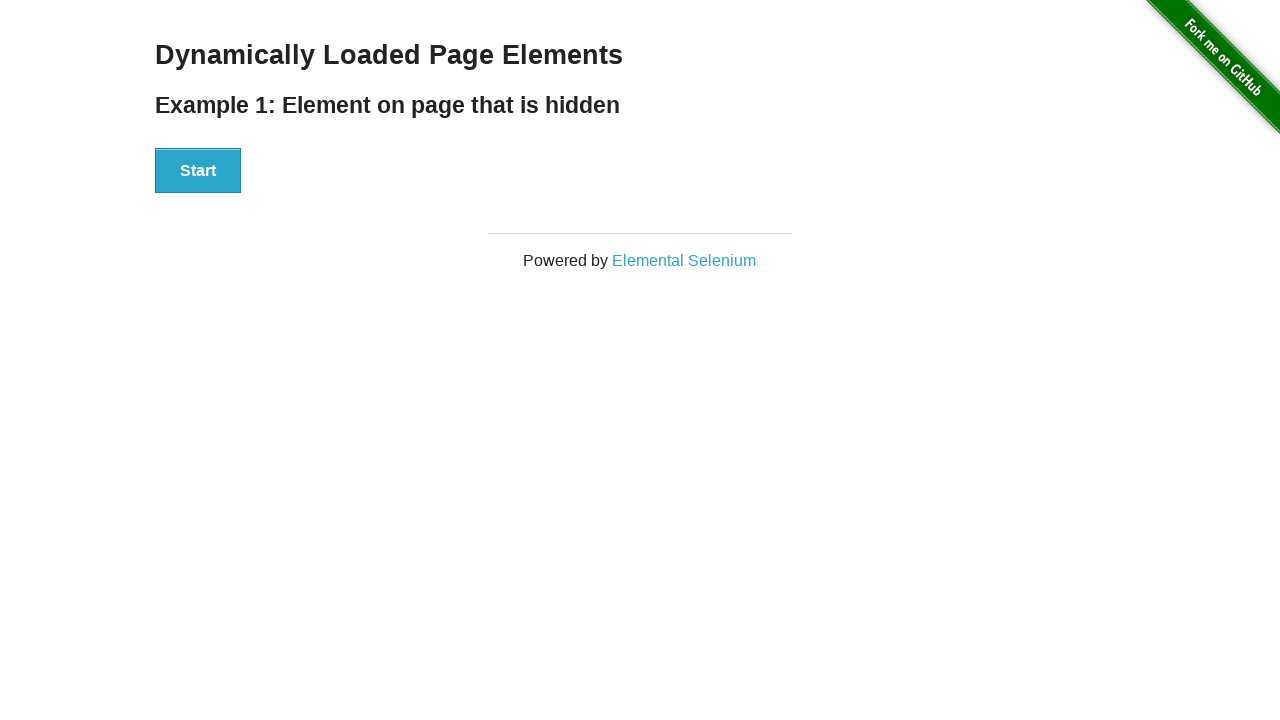

Clicked Start button to initiate dynamic loading at (198, 171) on xpath=//div[@id='start']/button[contains(text(),'Start')]
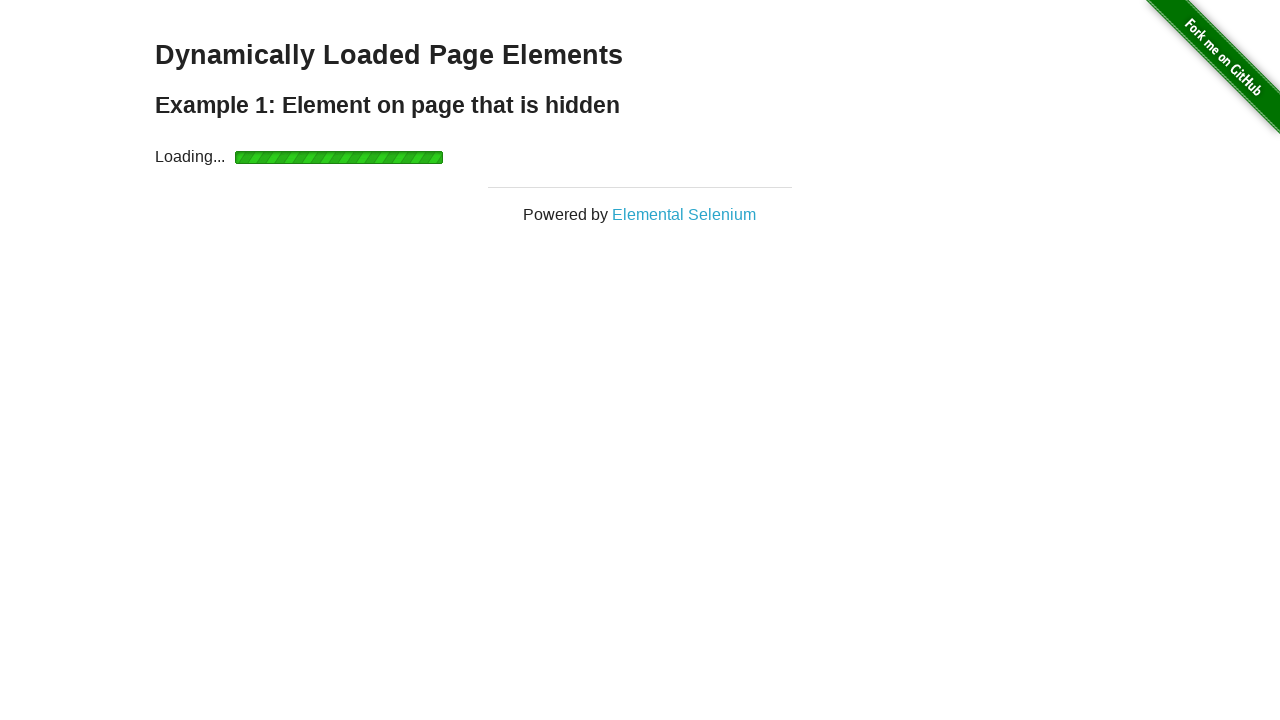

Loading indicator appeared on page
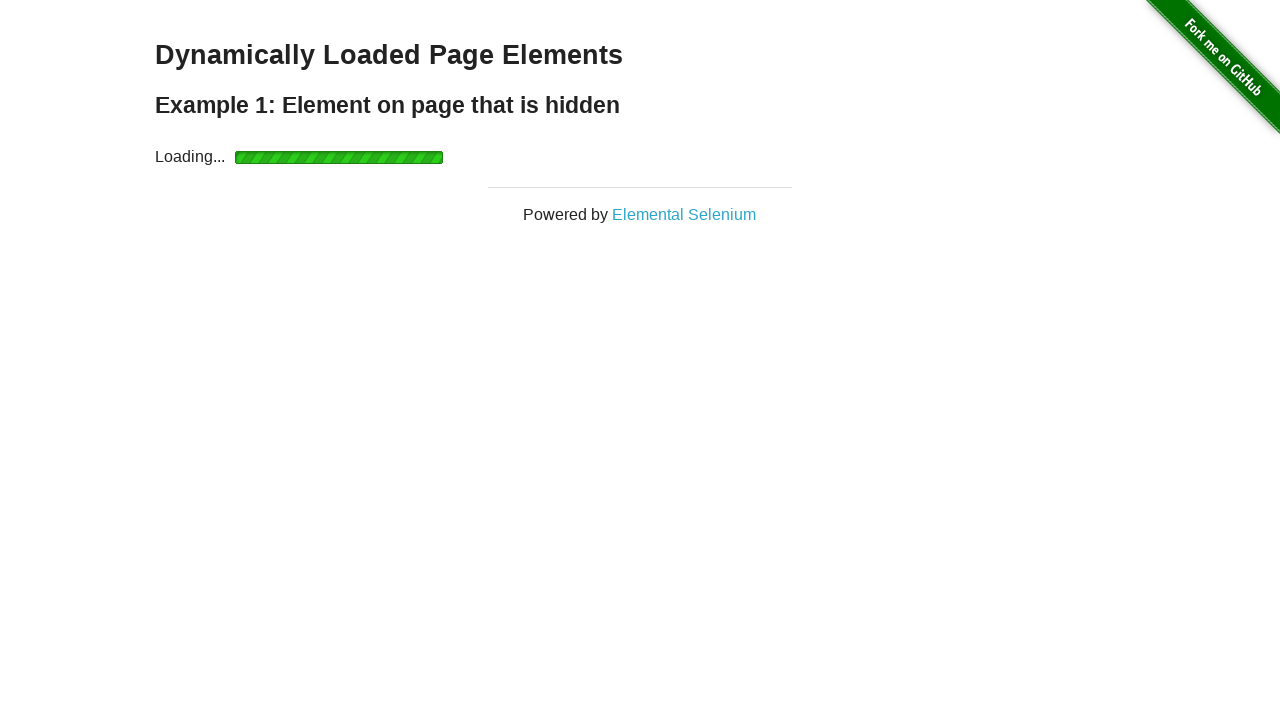

Loading indicator disappeared after content loaded
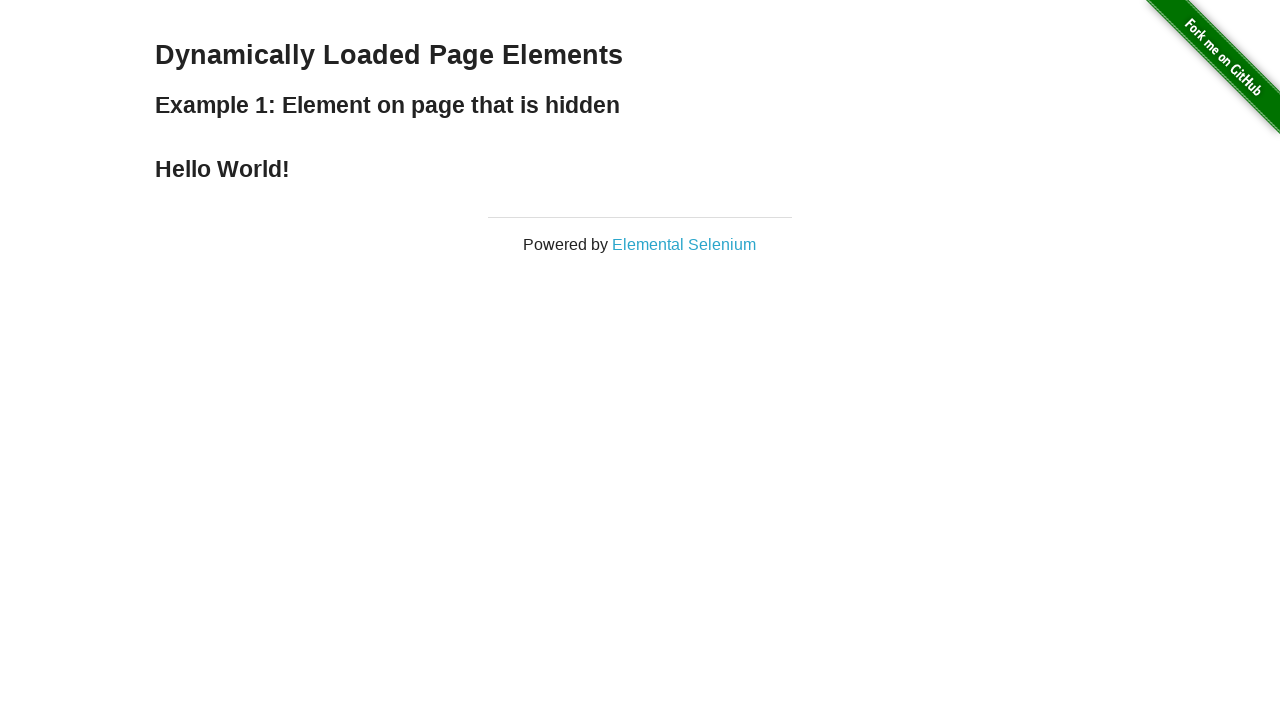

Hello World text is now visible after dynamic loading completed
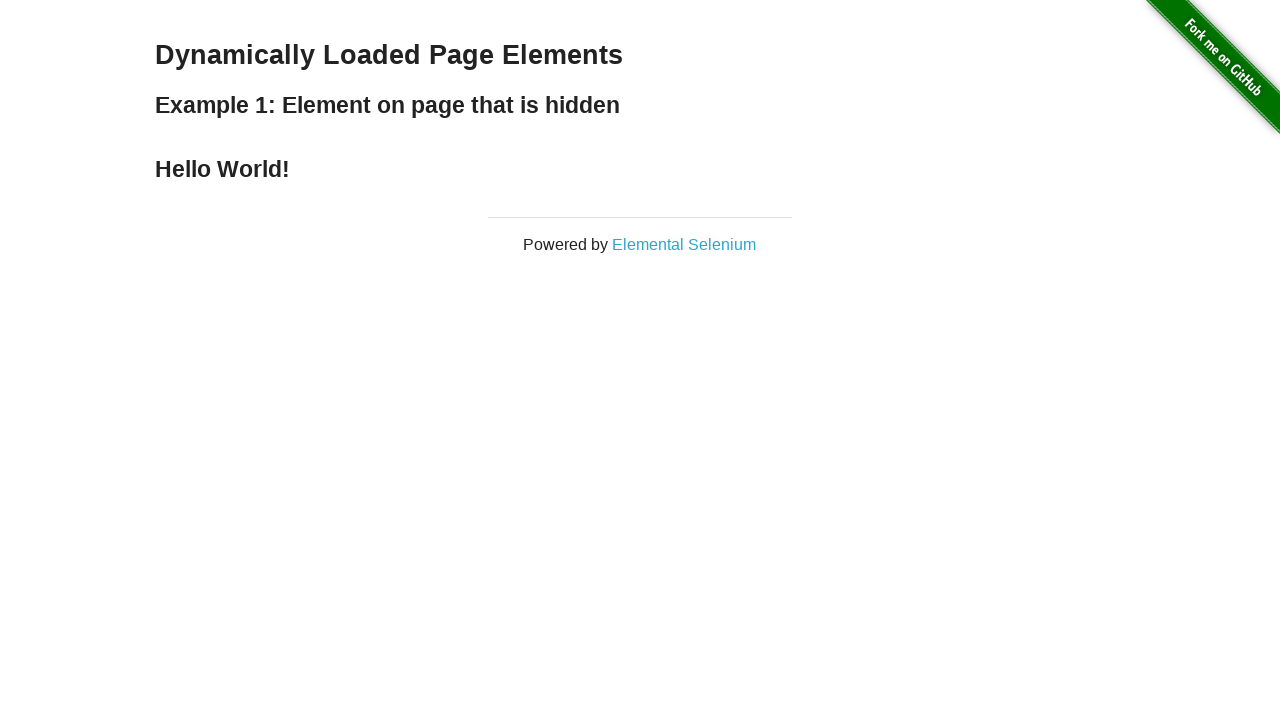

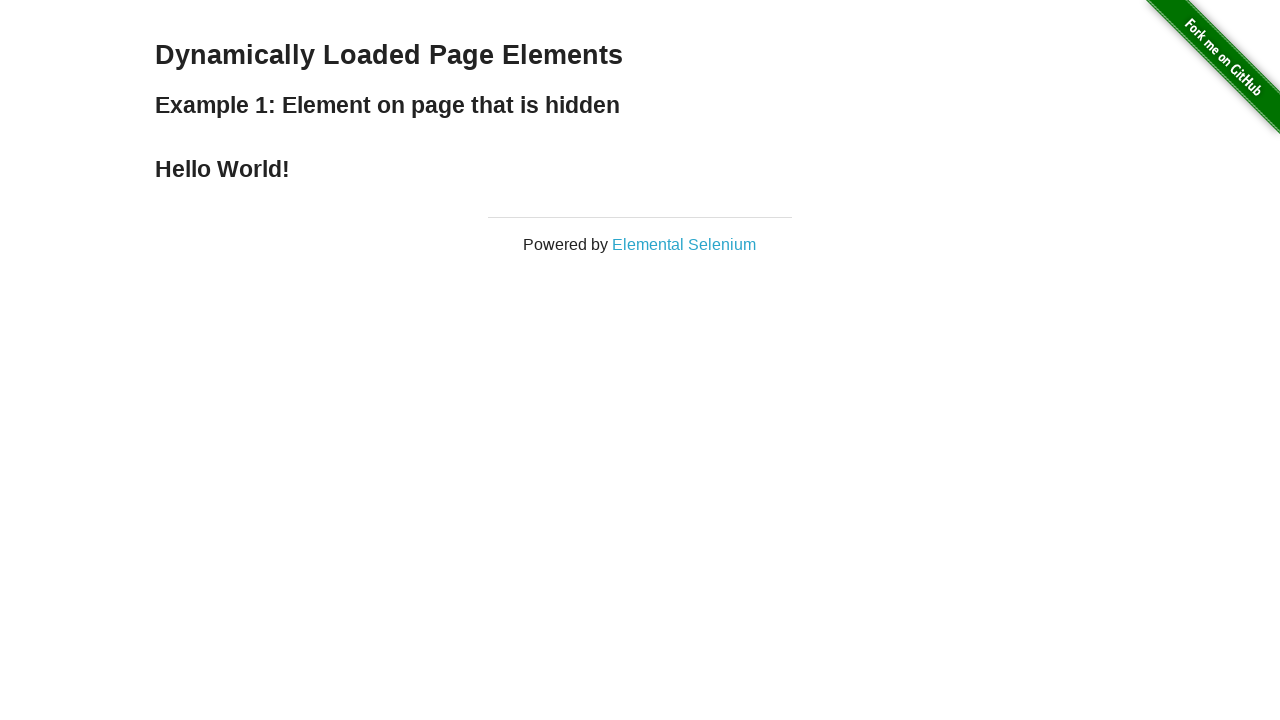